Tests selecting a group option from a custom dropdown and verifies the selected value displays correctly

Starting URL: https://demoqa.com/select-menu

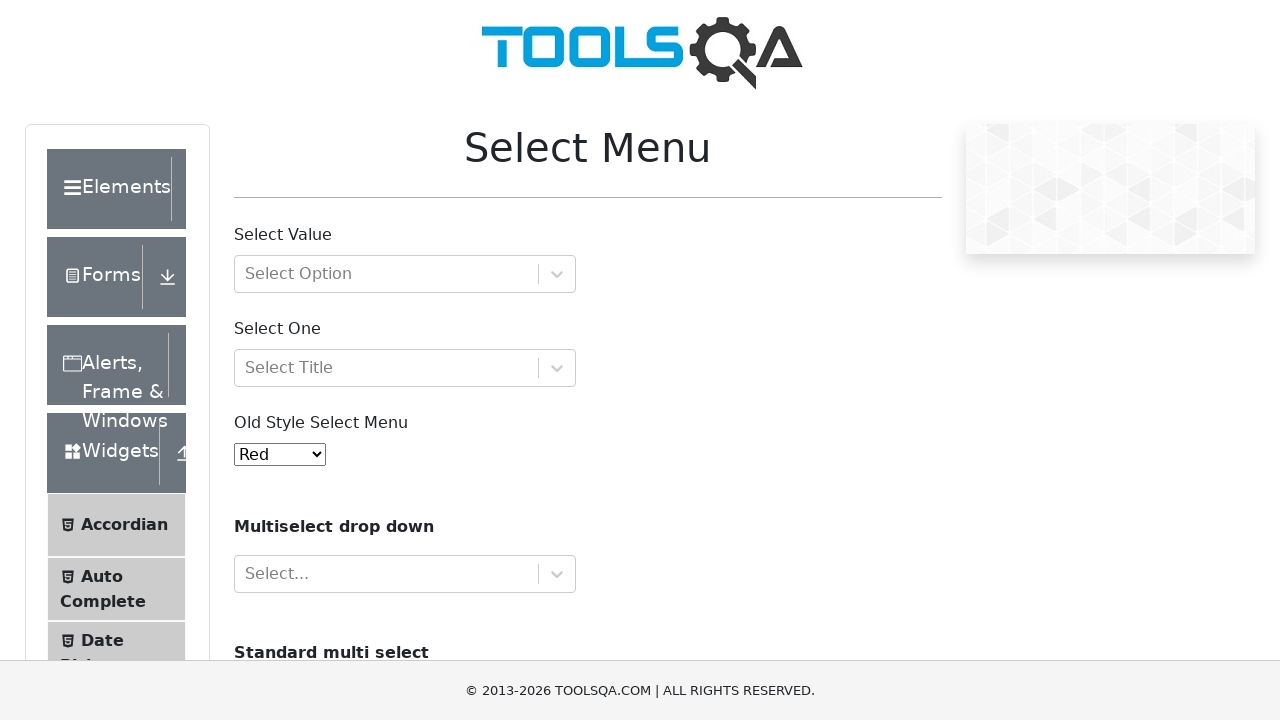

Clicked on the 'Select Value' dropdown to open group options at (405, 274) on #withOptGroup
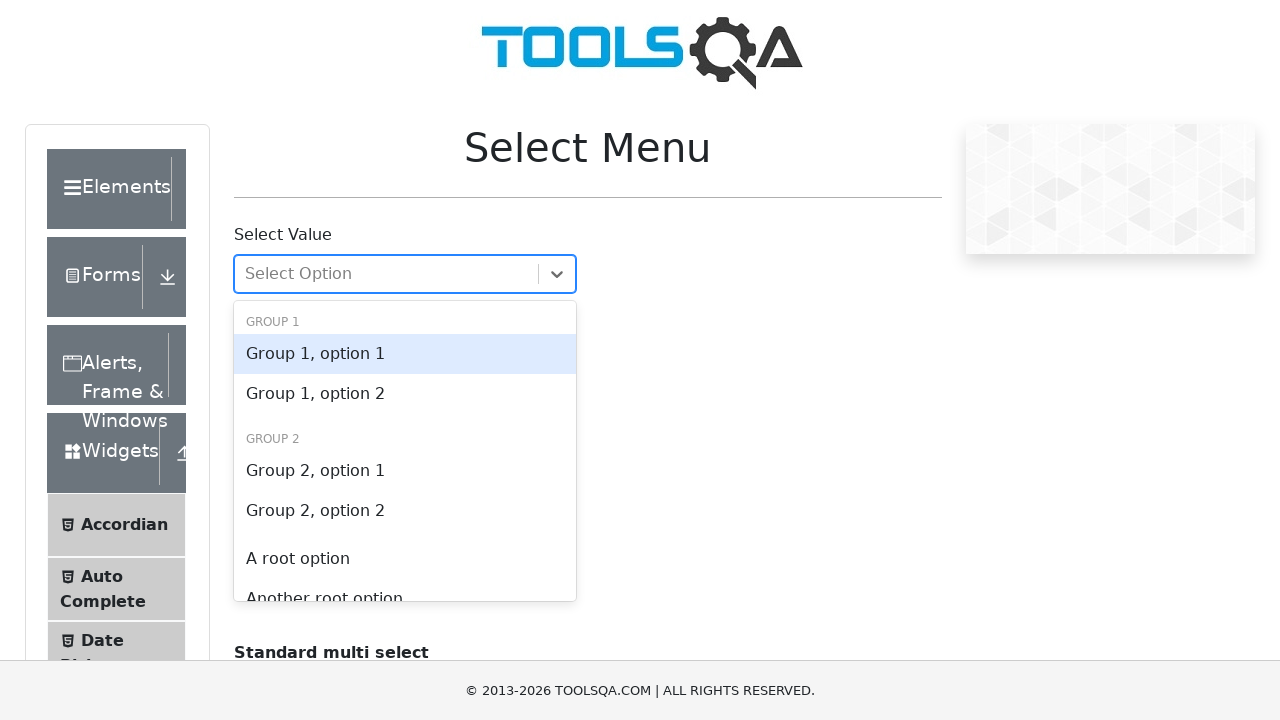

Selected 'Group 2, option 1' from the dropdown menu at (405, 471) on text=Group 2, option 1
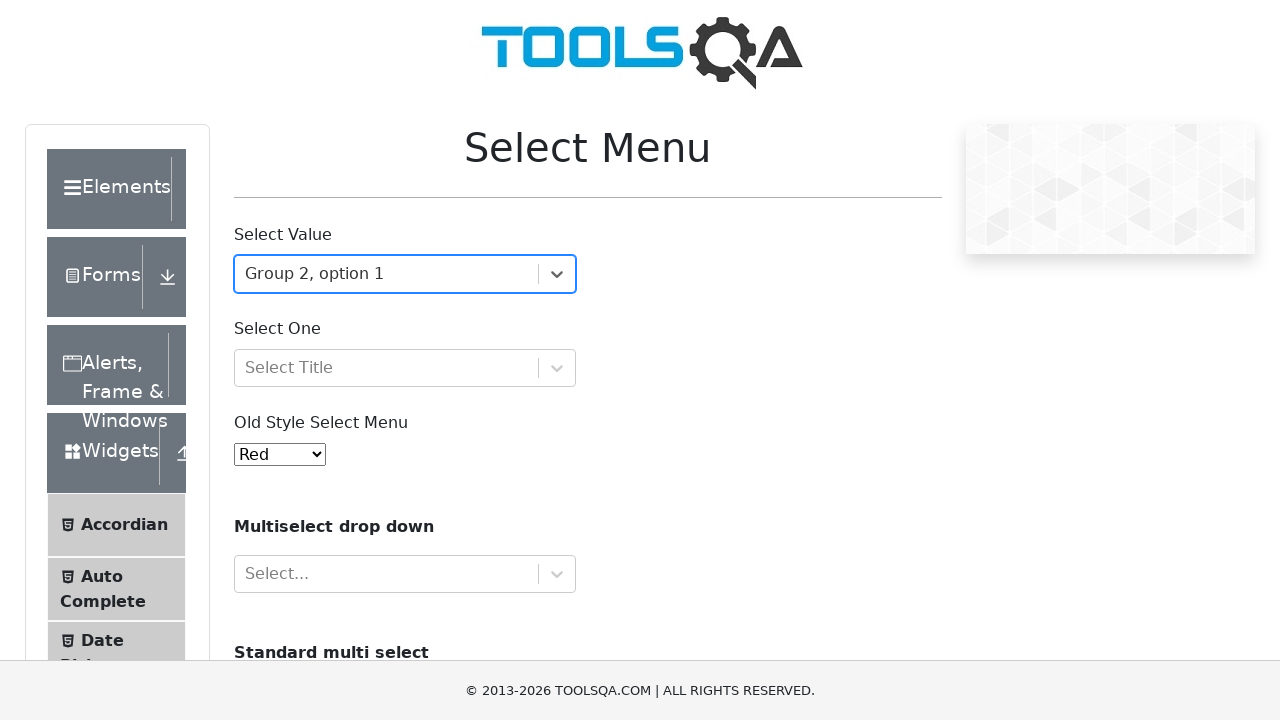

Verified that 'Group 2, option 1' is displayed as the selected value
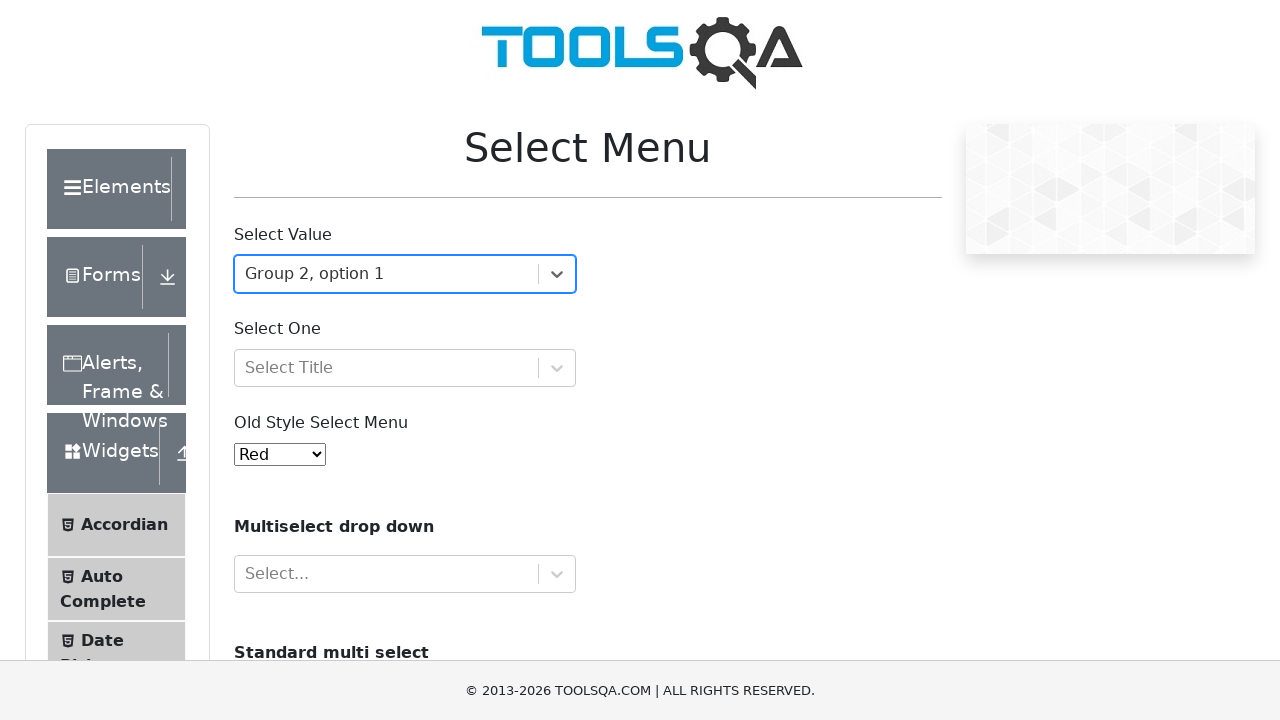

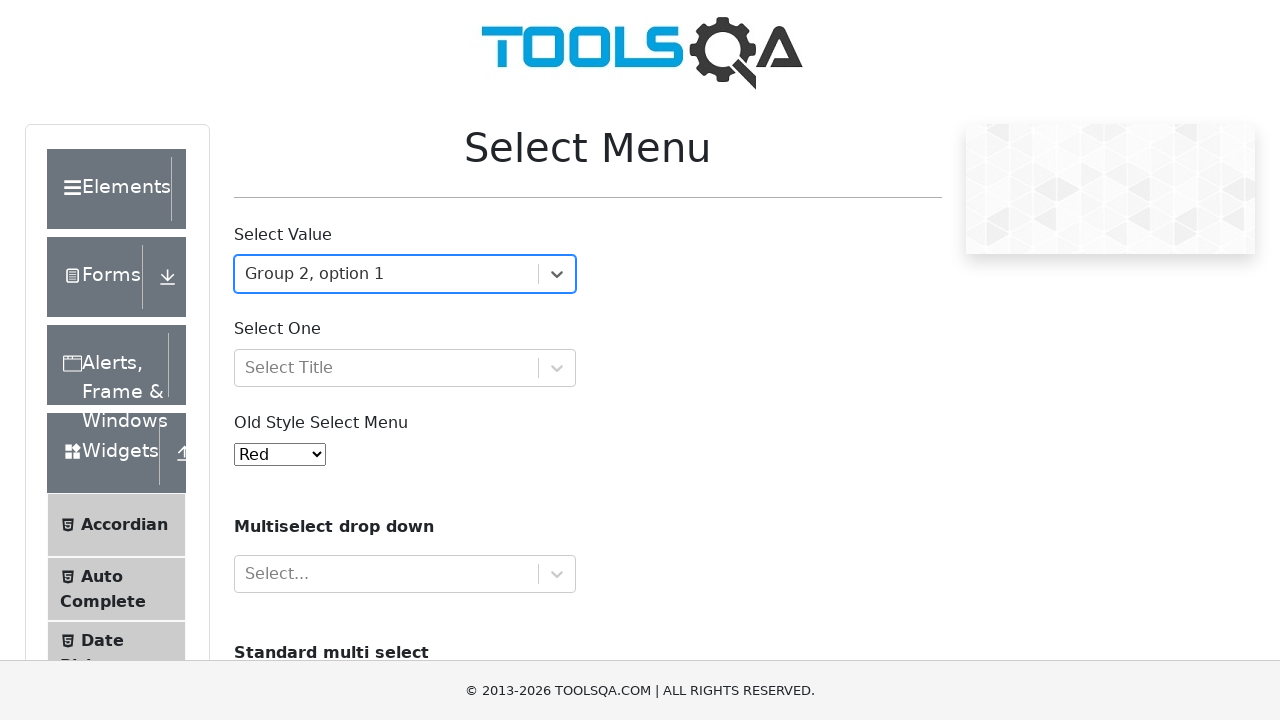